Tests the Text Box form on demoqa.com by filling in full name, email, current address, and permanent address fields, then submitting the form.

Starting URL: https://demoqa.com/text-box

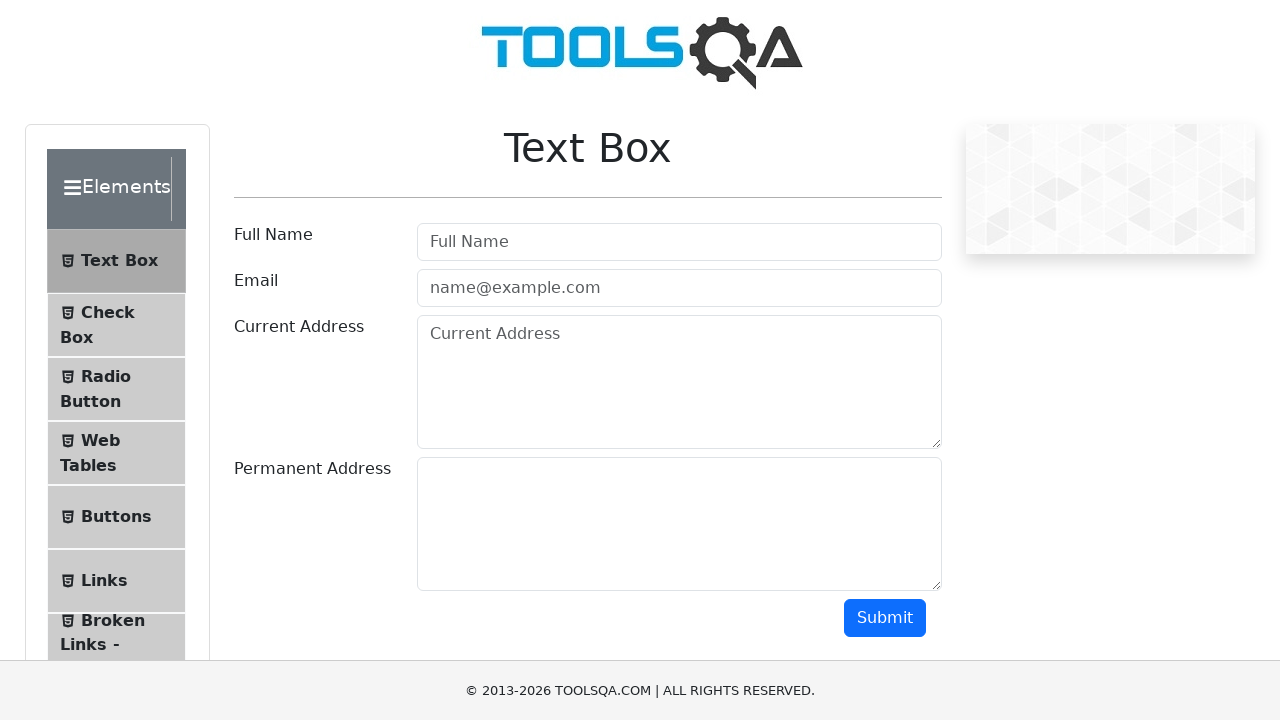

Filled full name field with 'John Doe' on #userName
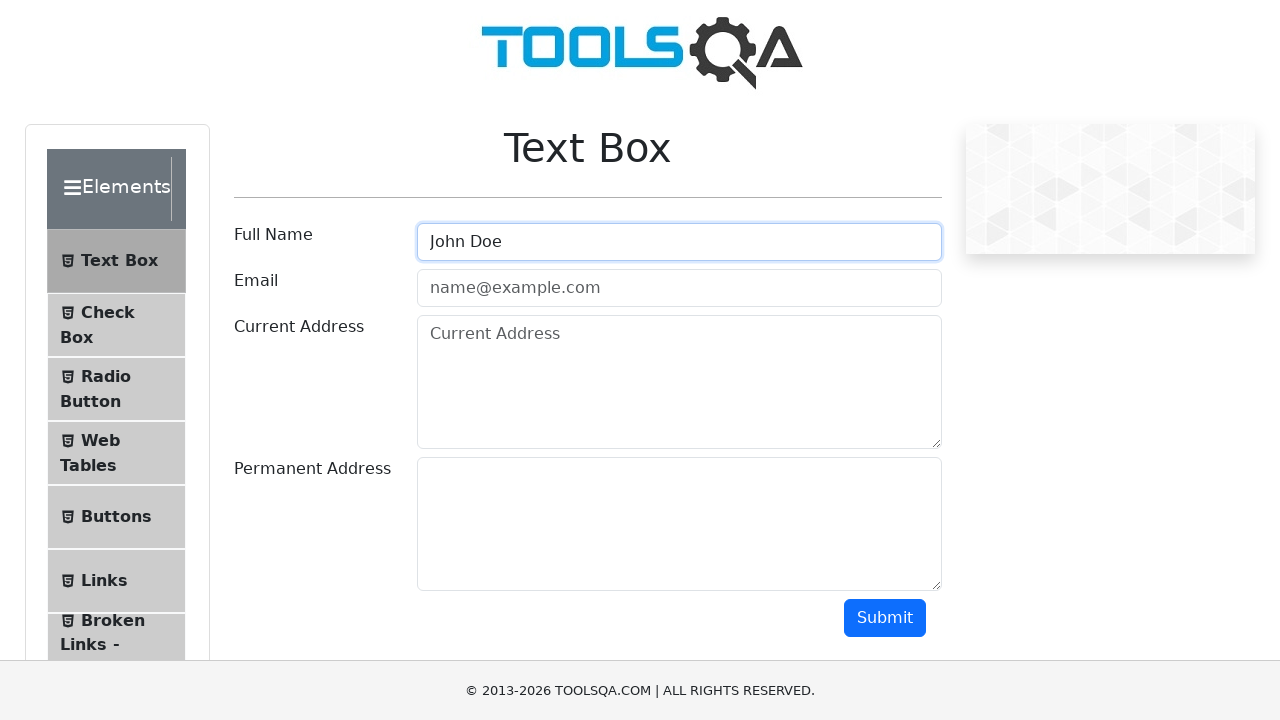

Filled email field with 'john.doe@example.com' on #userEmail
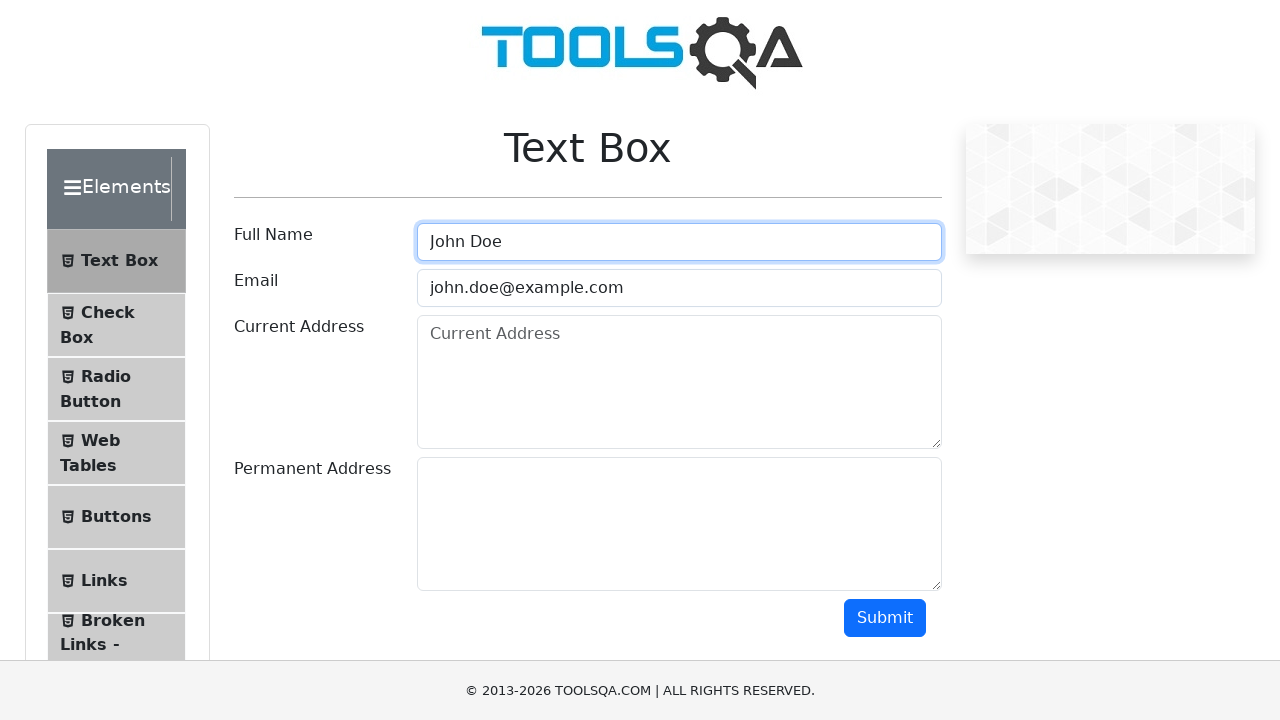

Filled current address field with '123 Street' on #currentAddress
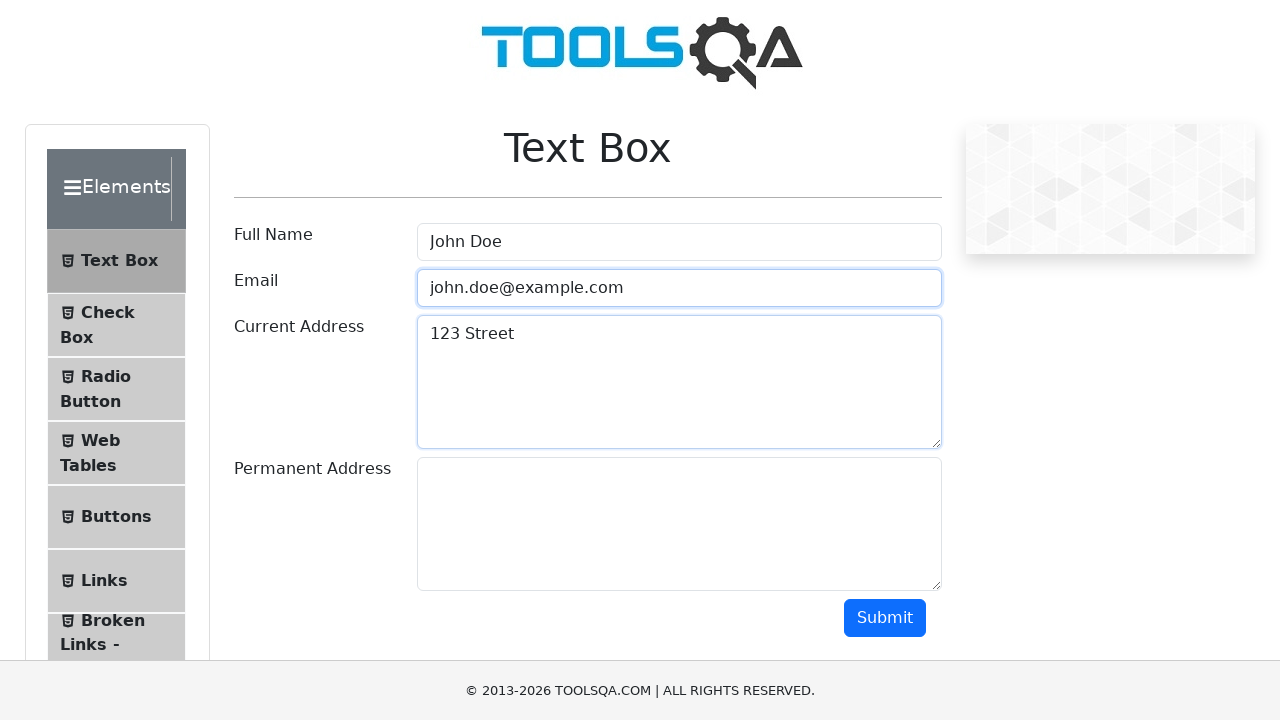

Filled permanent address field with '456 Avenue' on #permanentAddress
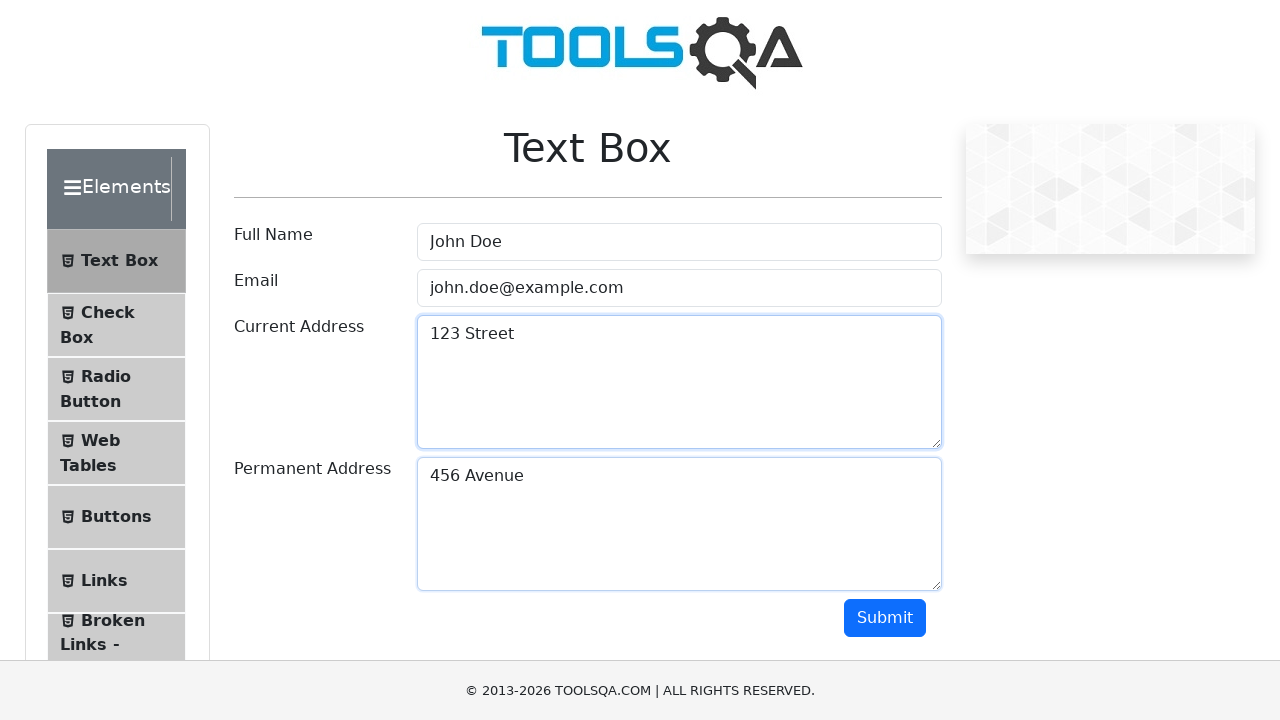

Clicked submit button to submit the text box form at (885, 618) on #submit
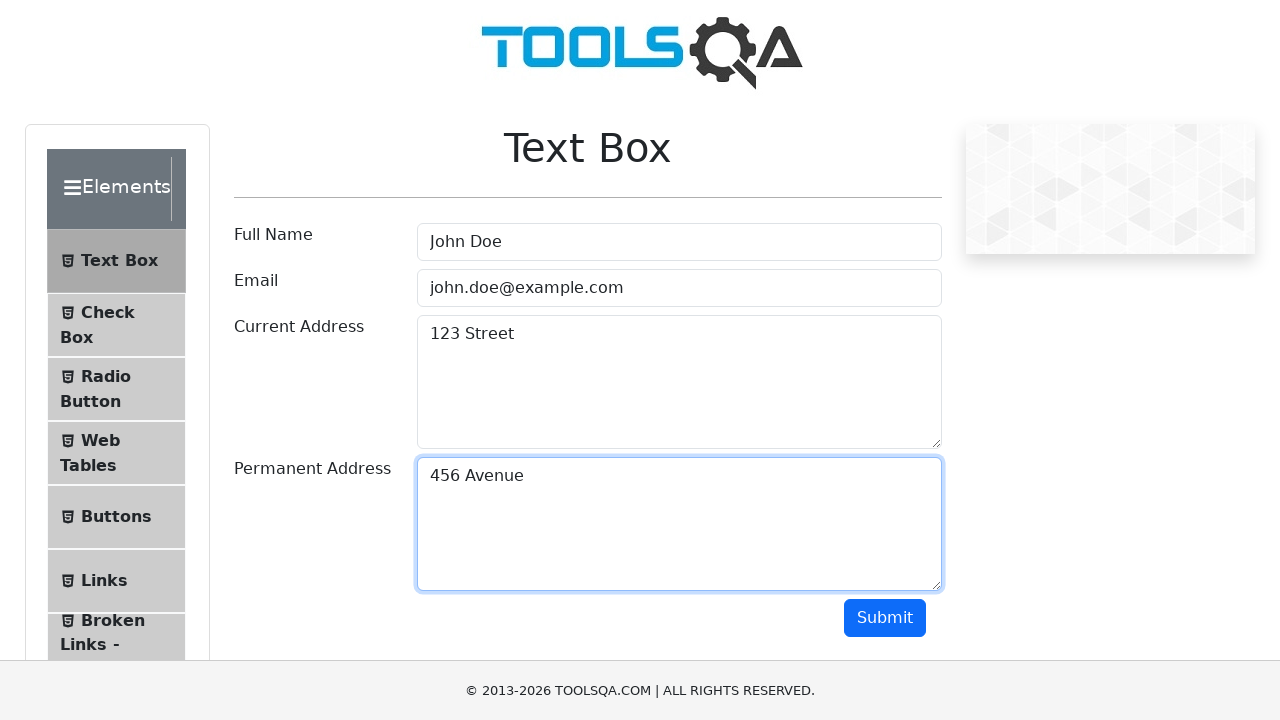

Output section appeared confirming form submission
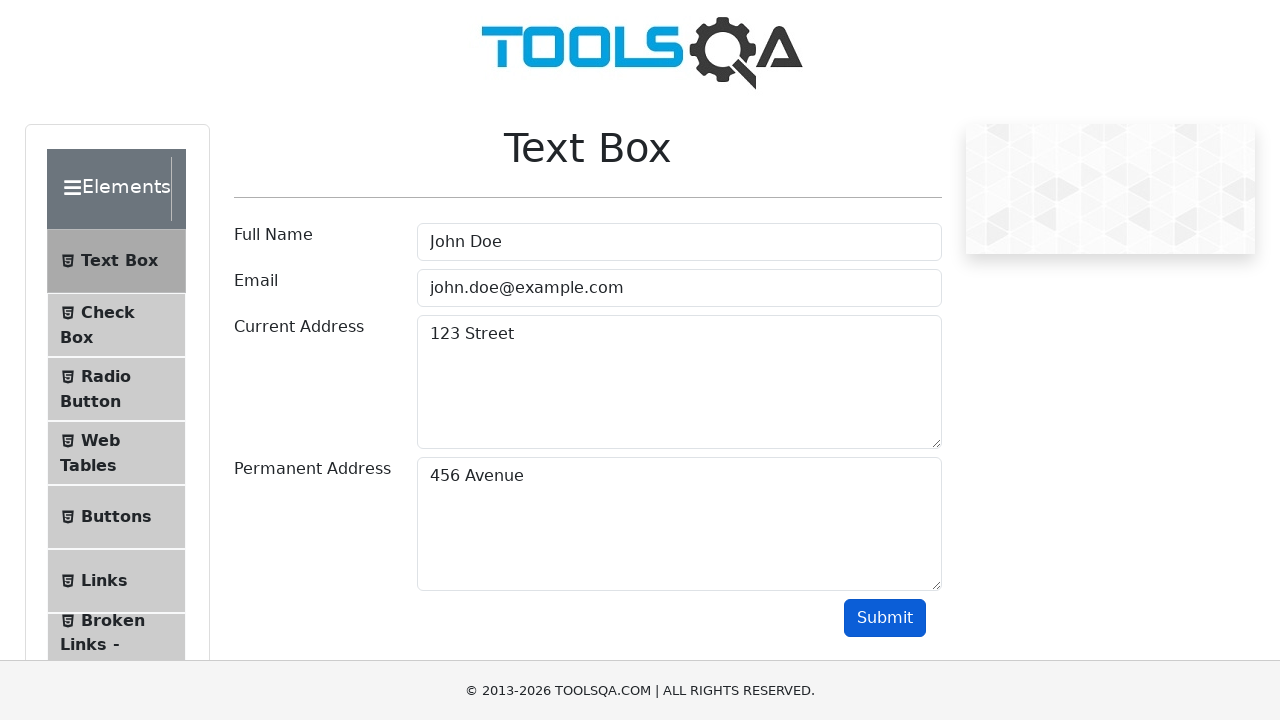

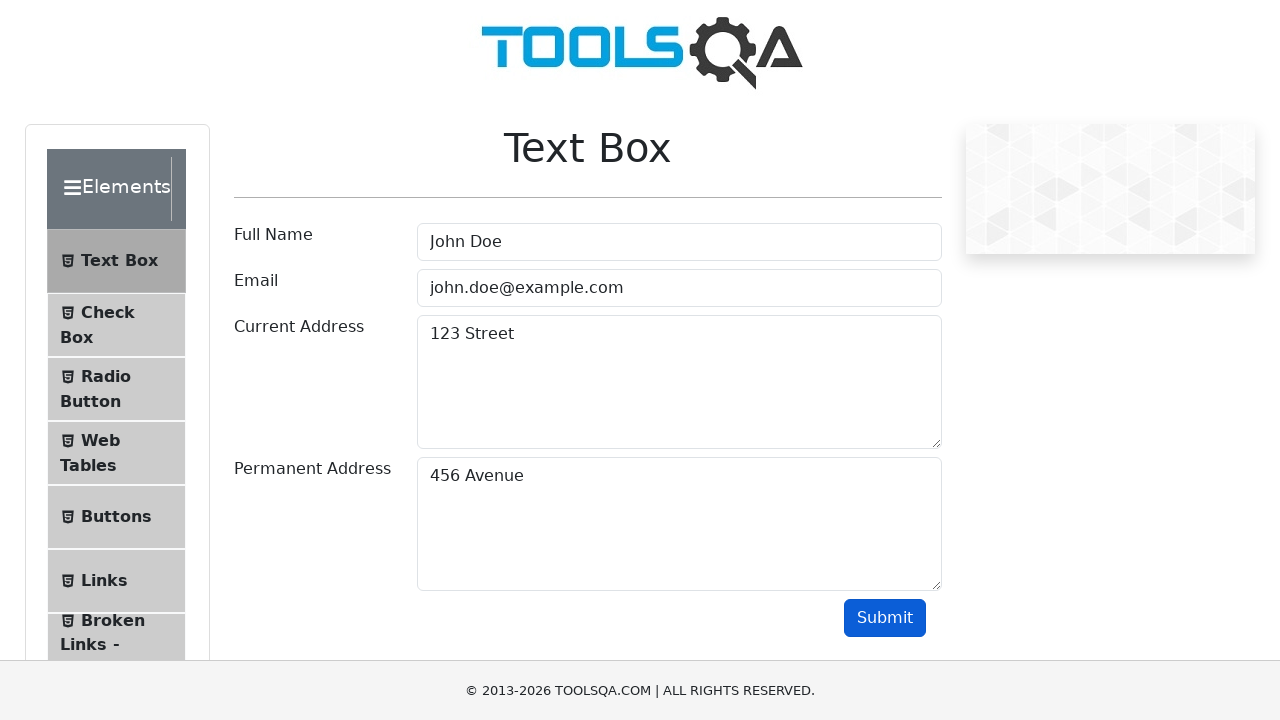